Tests dropdown/select element handling by switching to an iframe and selecting options using three different methods: by visible text, by value, and by index.

Starting URL: https://www.w3schools.com/tags/tryit.asp?filename=tryhtml_select

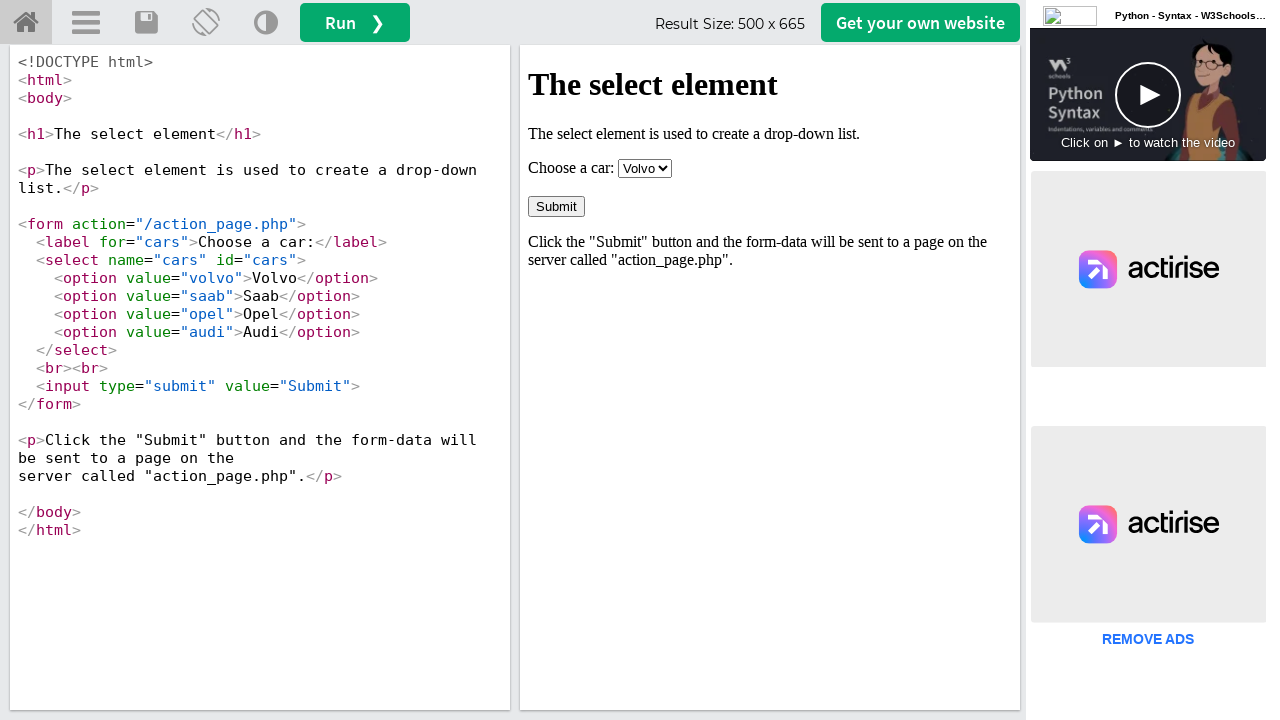

Located iframe with id 'iframeResult'
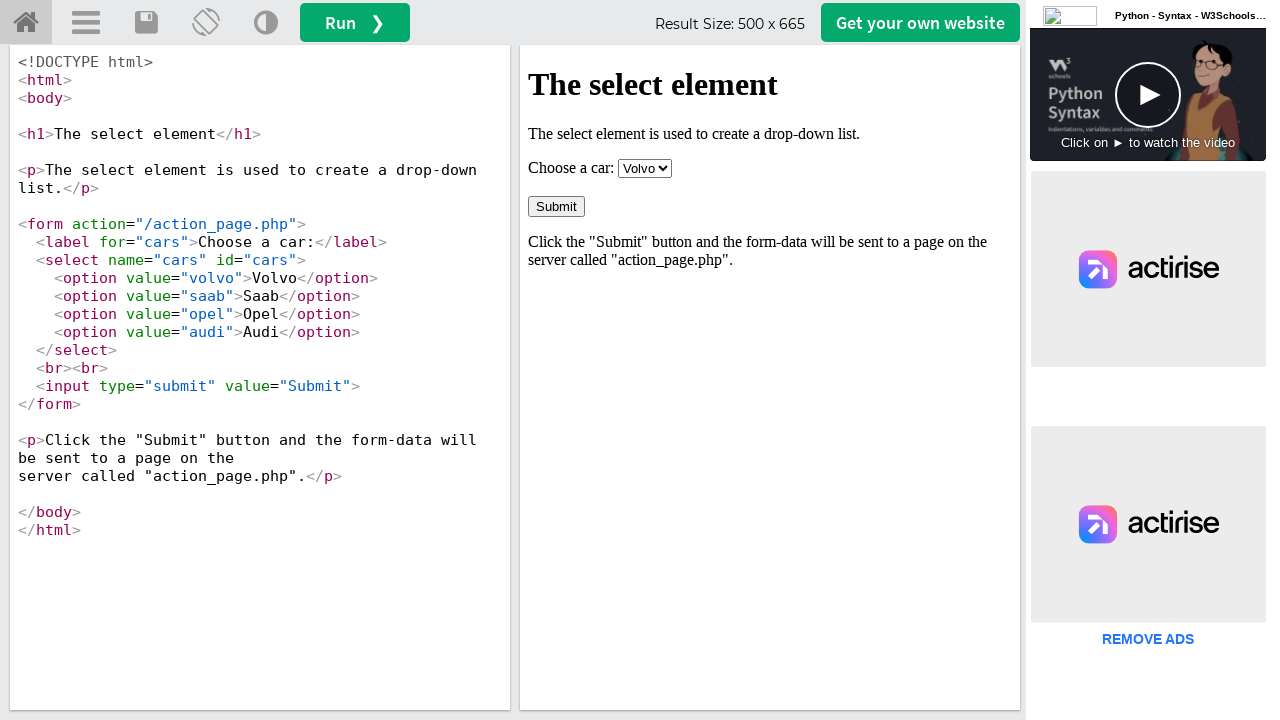

Located dropdown select element with name 'cars'
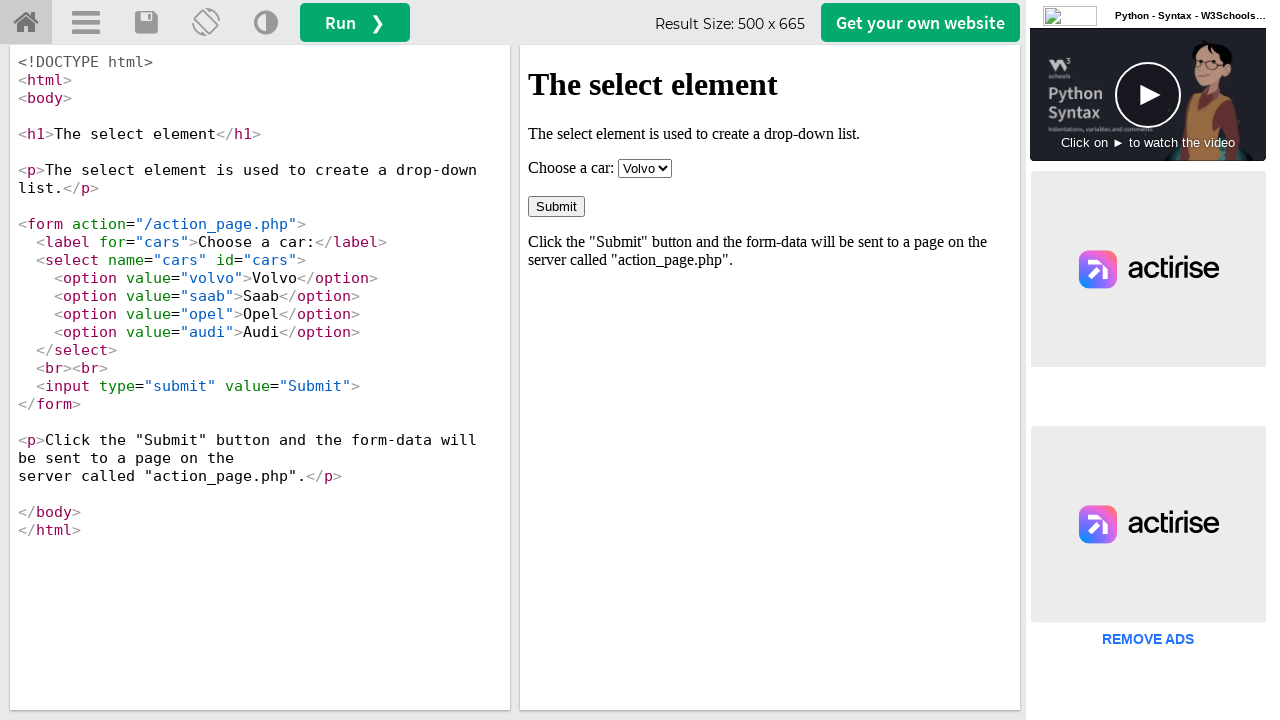

Selected dropdown option by visible text 'Opel' on #iframeResult >> internal:control=enter-frame >> select[name='cars']
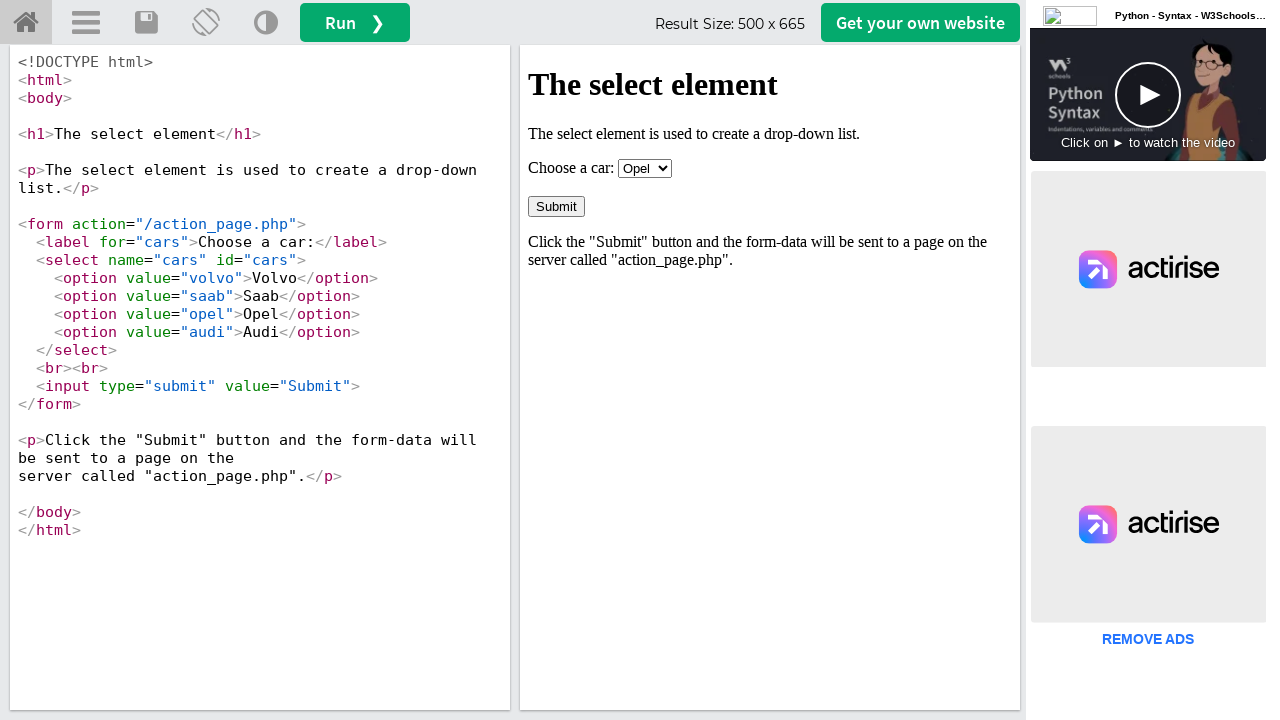

Selected dropdown option by value 'volvo' on #iframeResult >> internal:control=enter-frame >> select[name='cars']
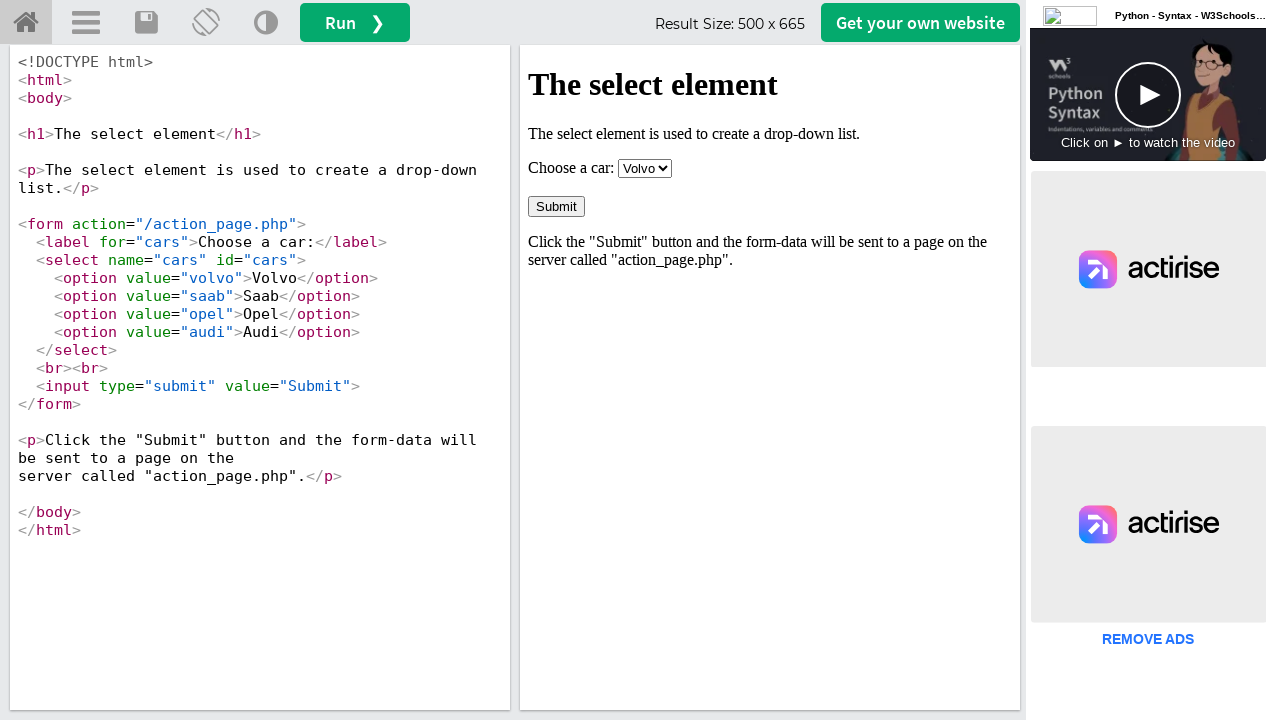

Selected dropdown option by index 3 (Audi) on #iframeResult >> internal:control=enter-frame >> select[name='cars']
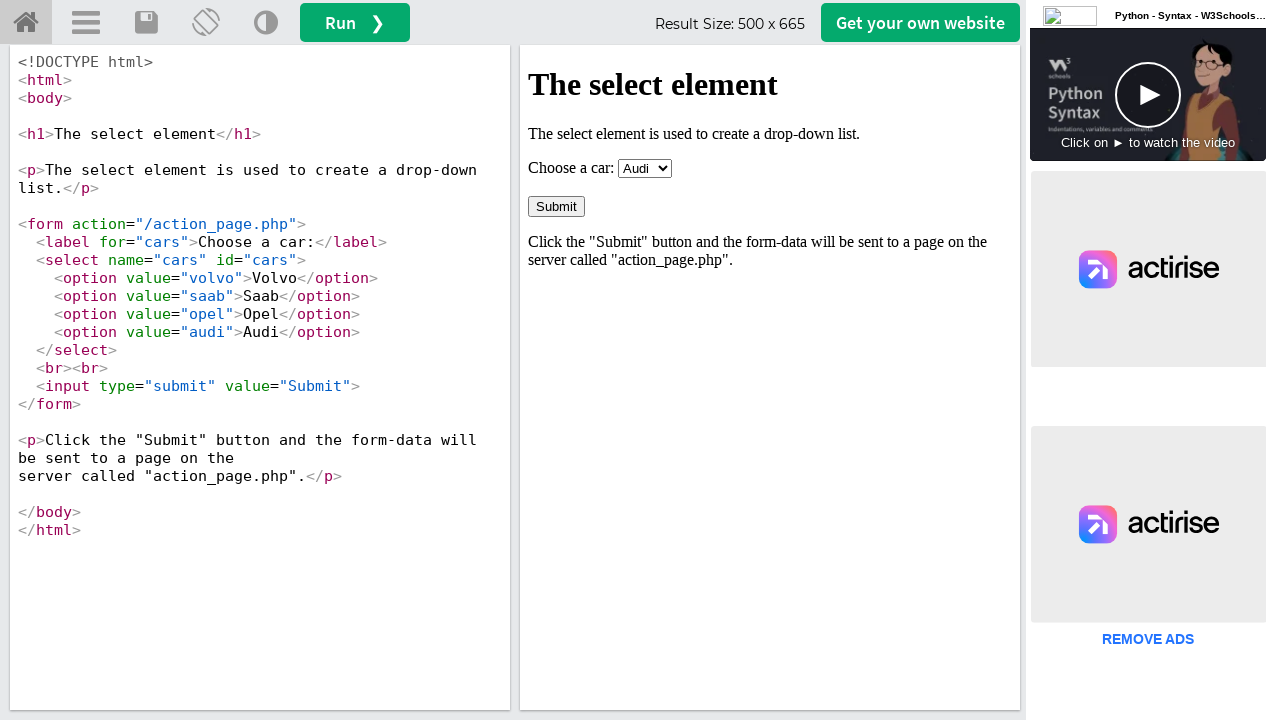

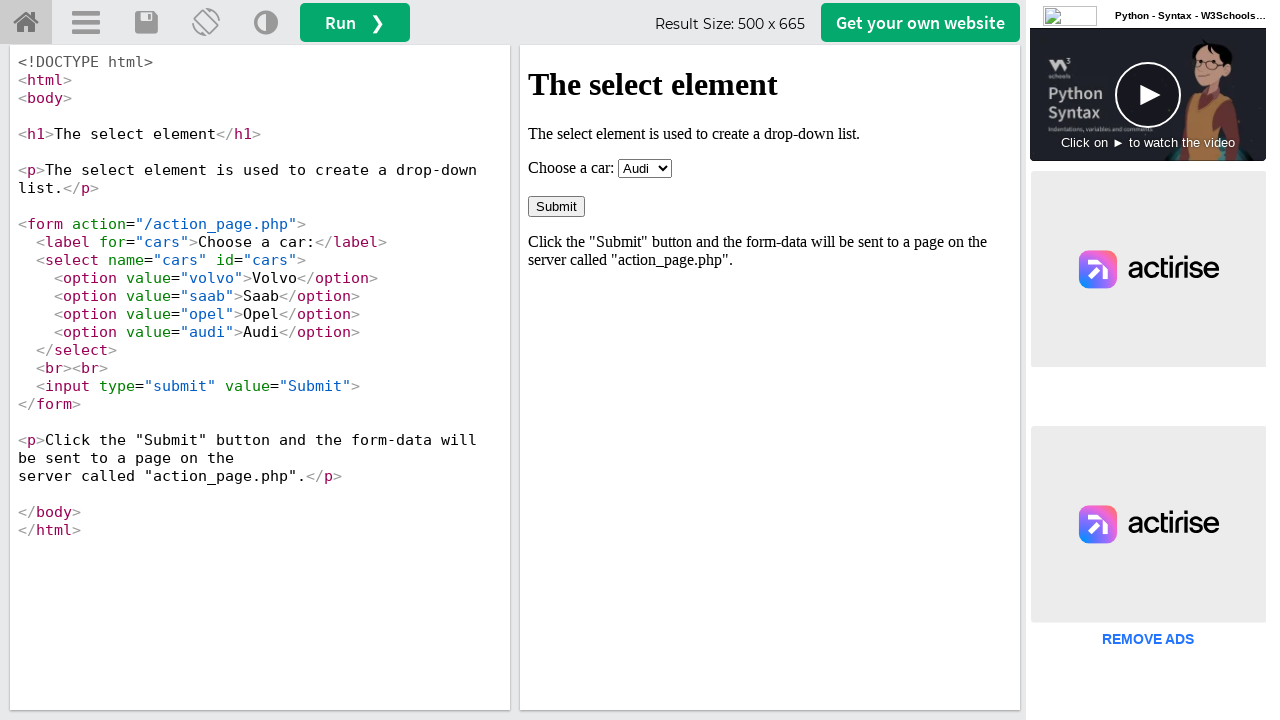